Tests radio button functionality by clicking through three different radio buttons using various selector methods

Starting URL: https://formy-project.herokuapp.com/radiobutton

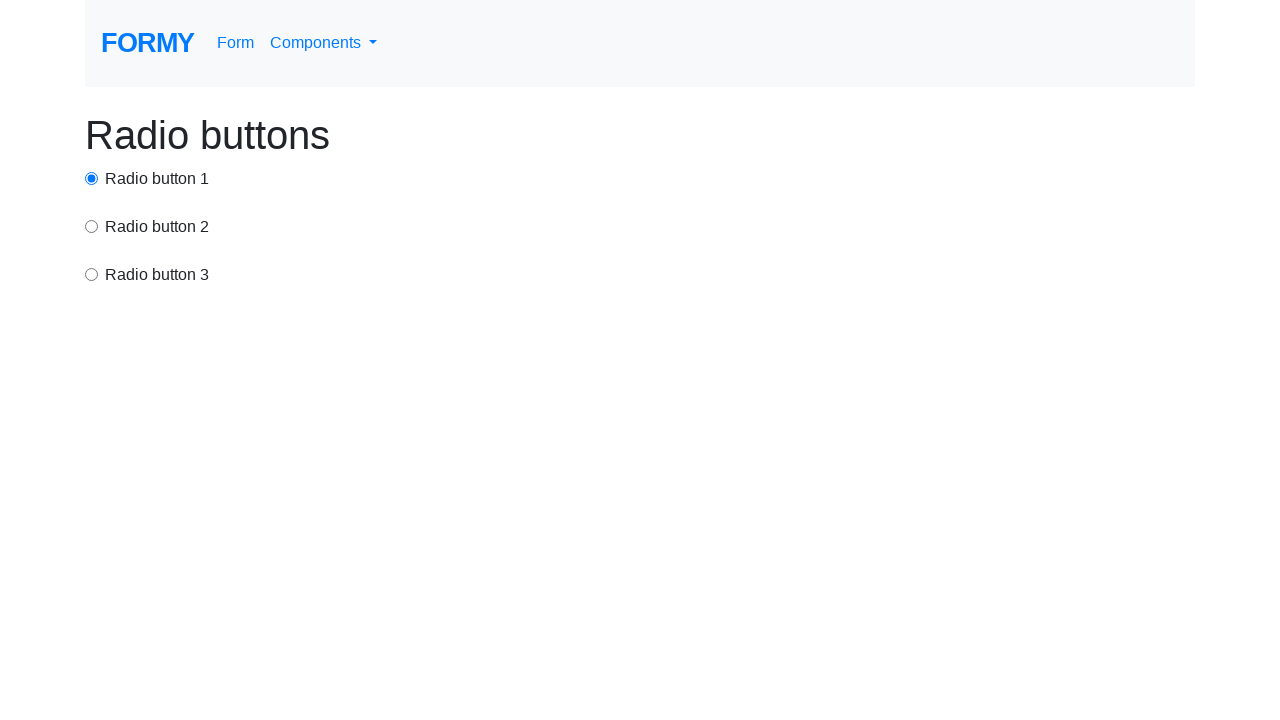

Clicked first radio button using id selector at (92, 178) on #radio-button-1
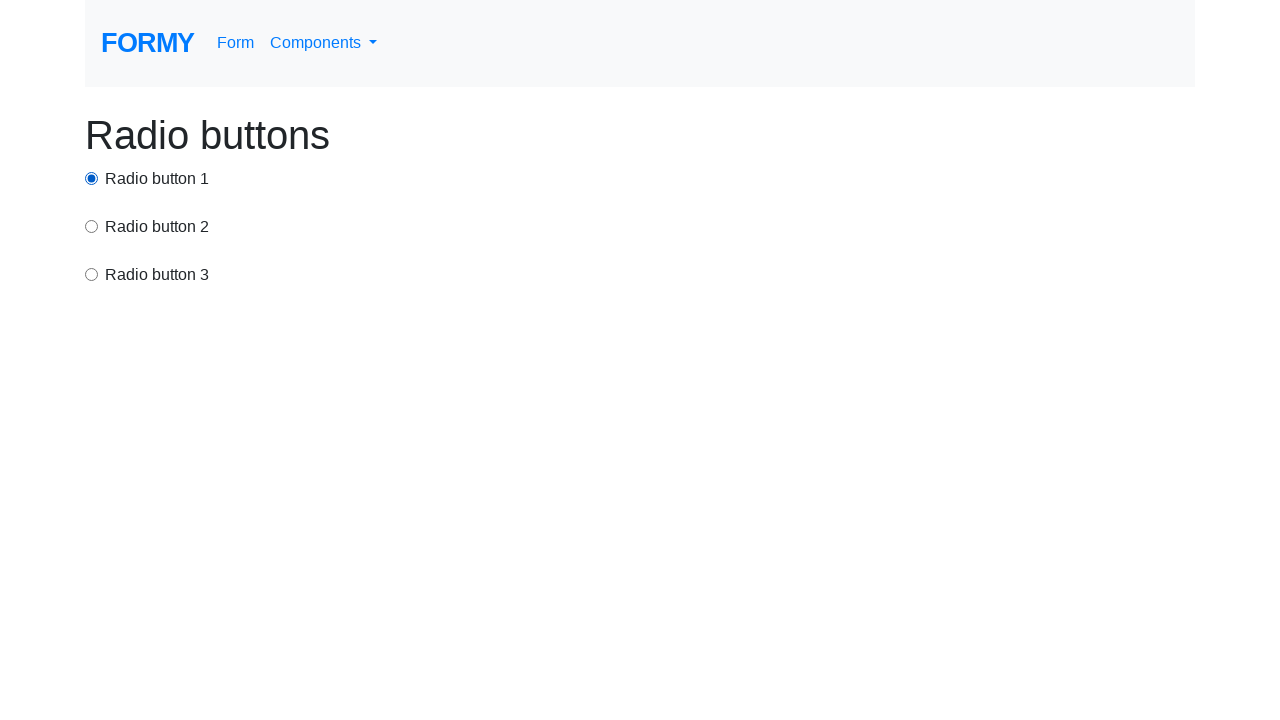

Clicked second radio button using CSS selector with value attribute at (92, 226) on input[value='option2']
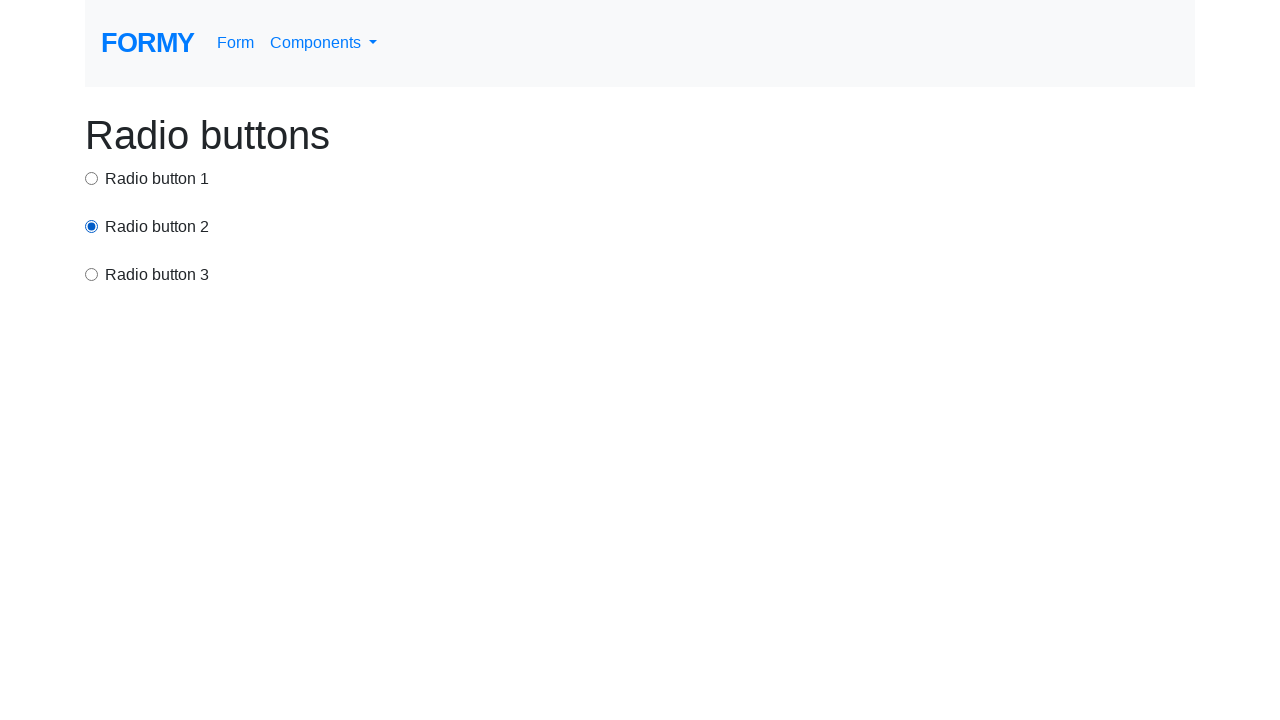

Clicked third radio button using xpath selector at (92, 274) on xpath=/html/body/div/div[3]/input
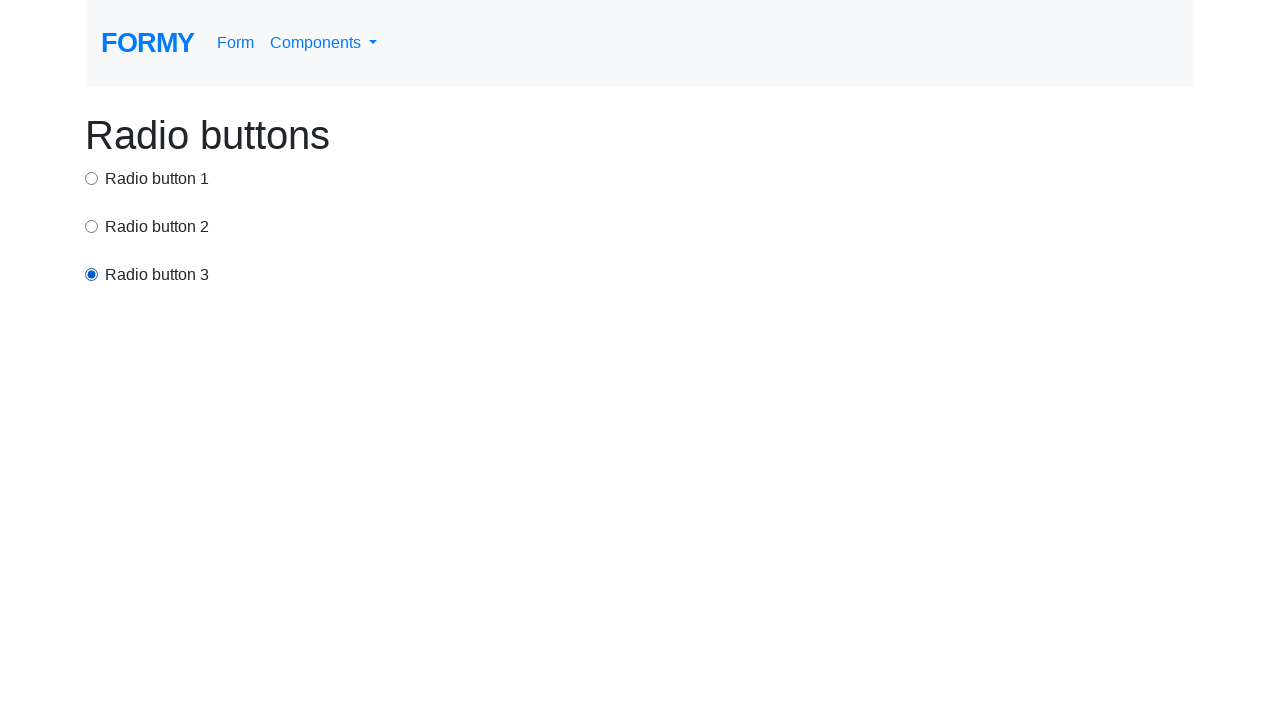

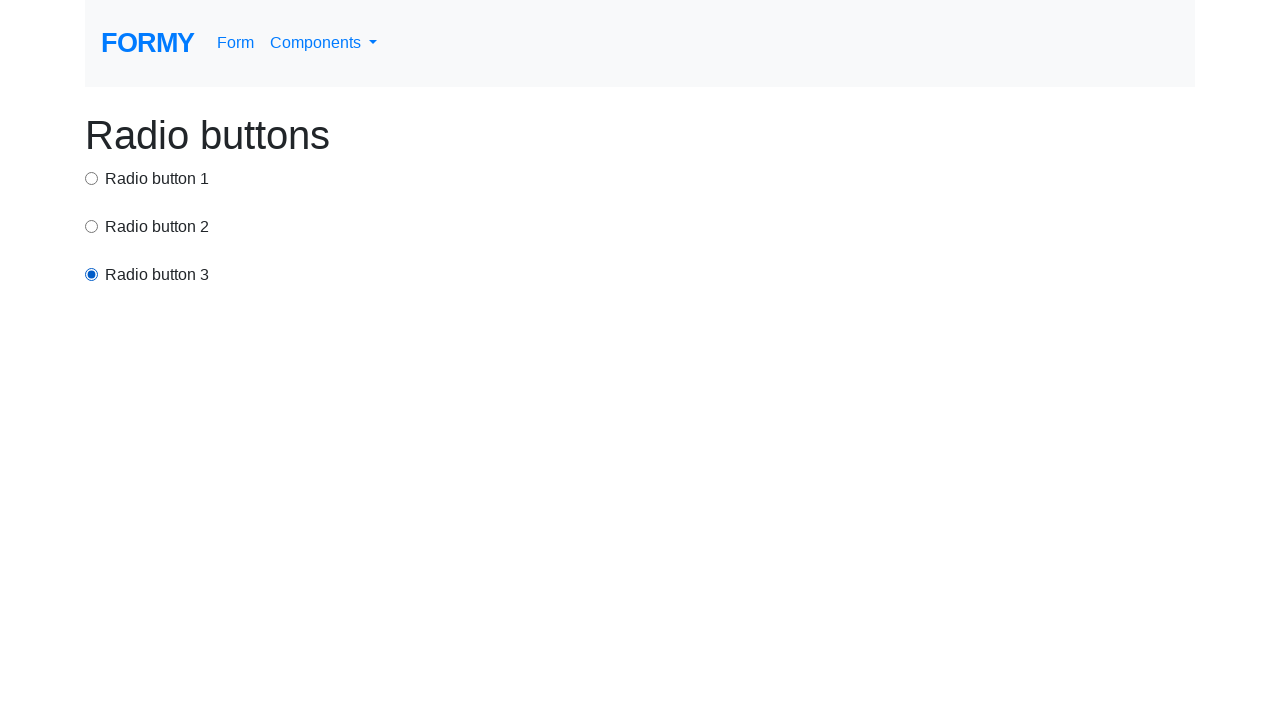